Tests dropdown selection functionality by selecting an option by index from a fruits dropdown and verifying the success notification message appears.

Starting URL: https://letcode.in/dropdowns

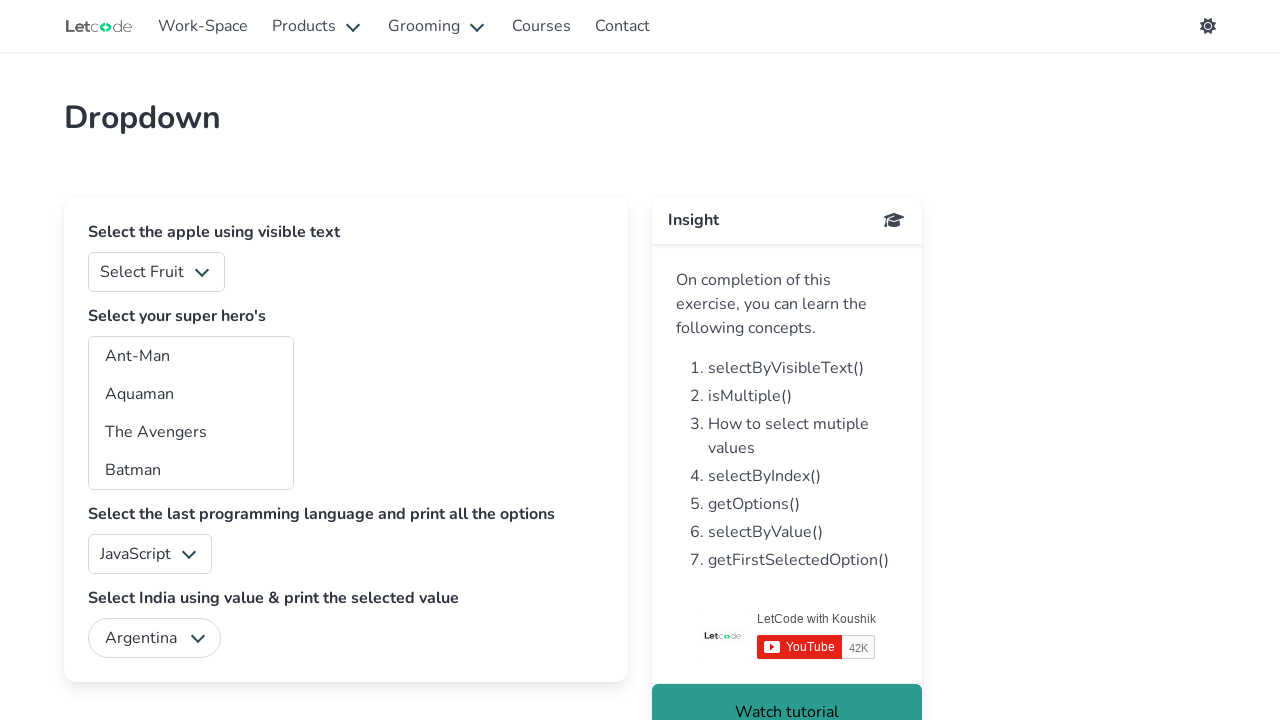

Selected option at index 2 (Mango) from fruits dropdown on #fruits
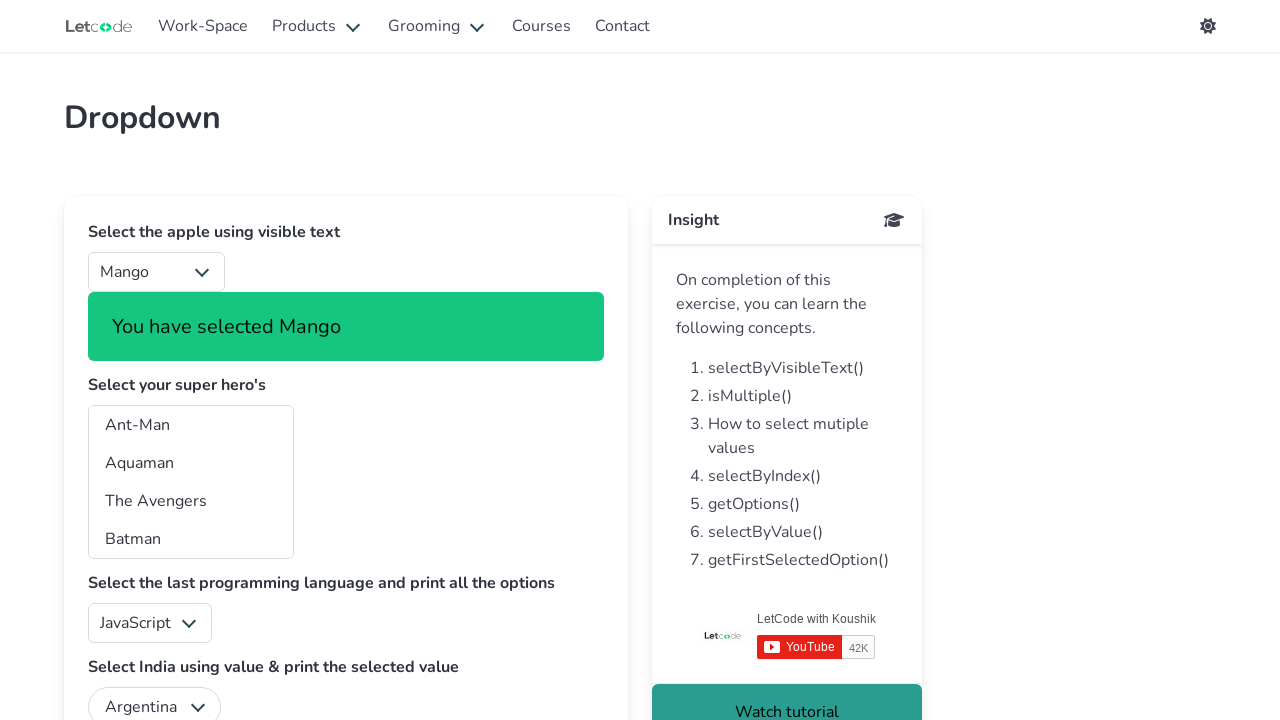

Success notification became visible
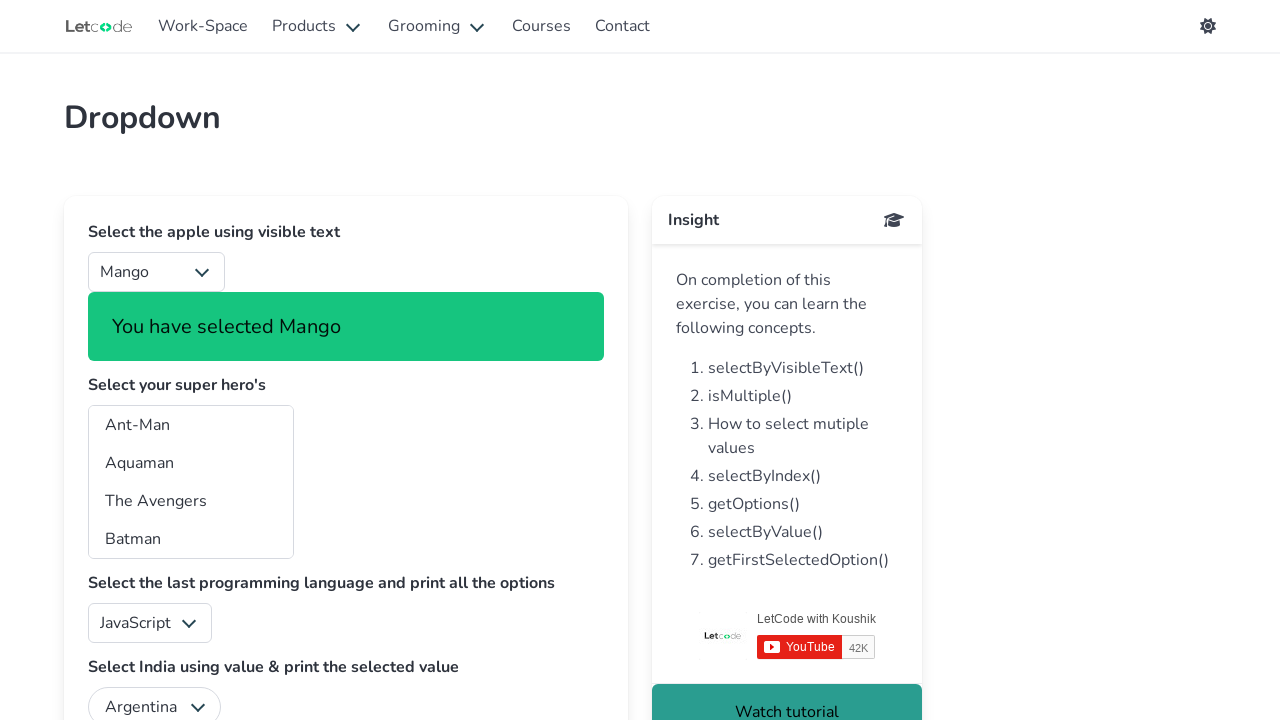

Verified success notification displays 'You have selected Mango'
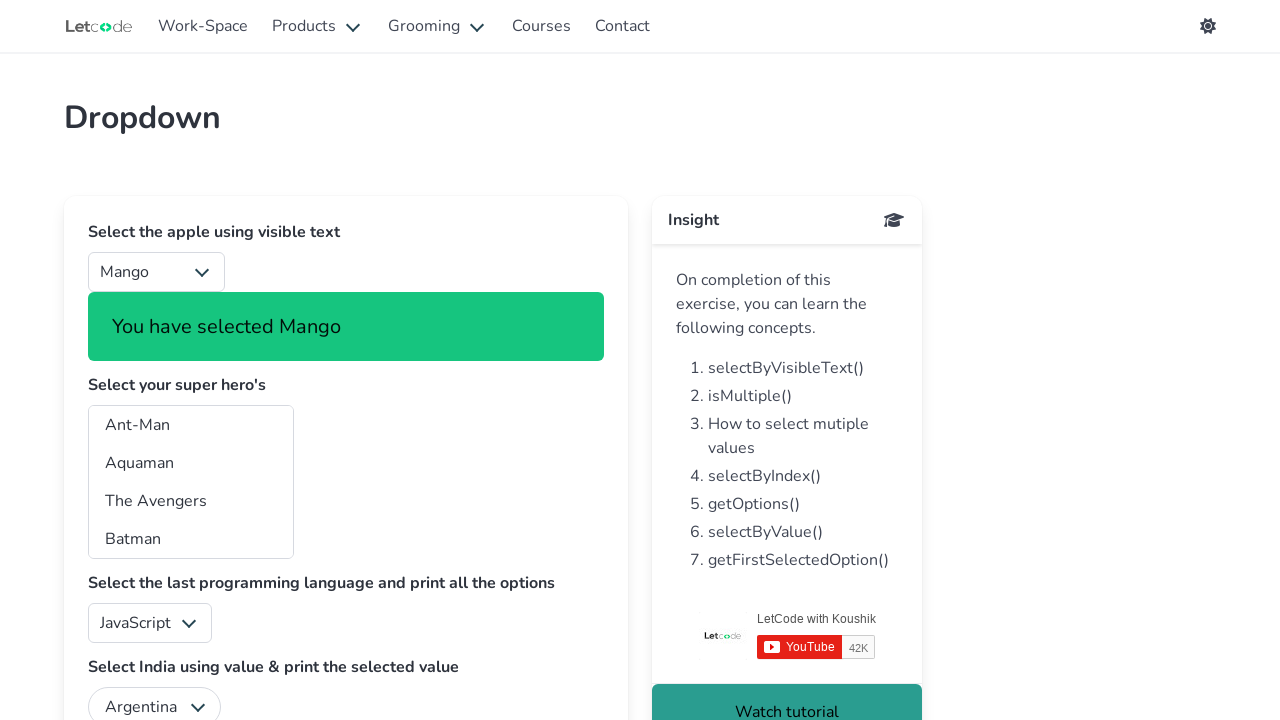

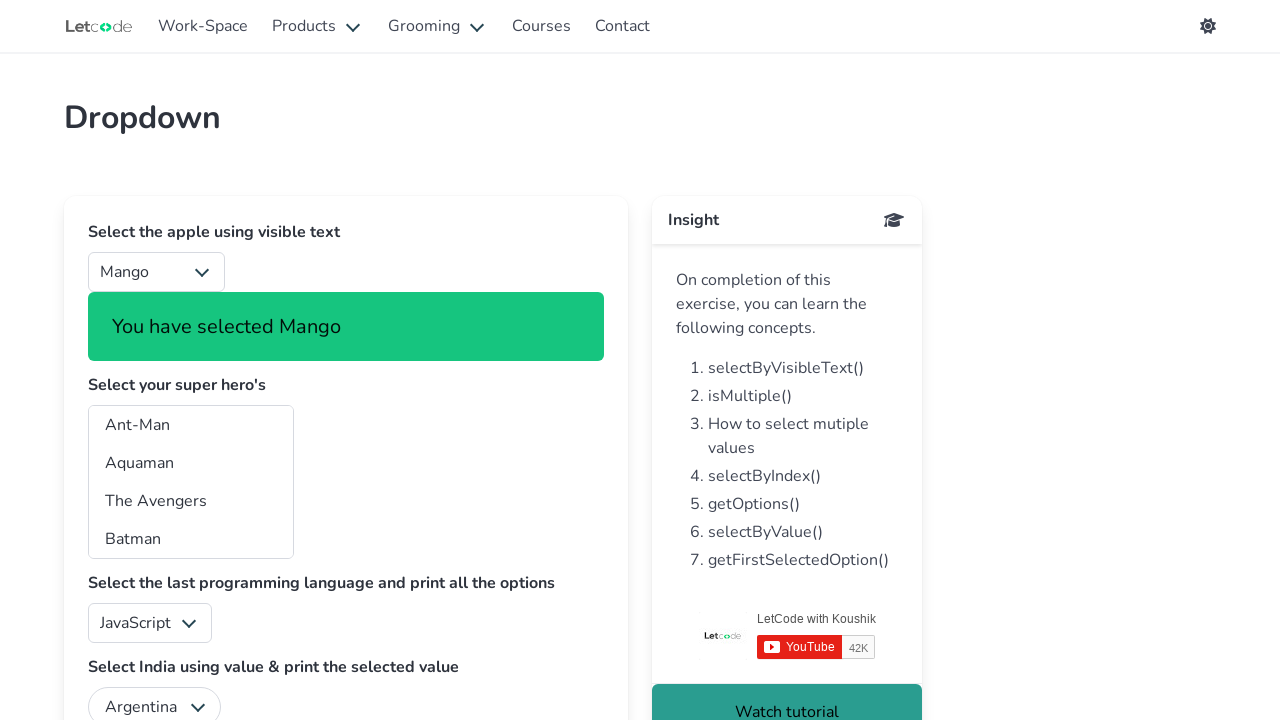